Navigates to JPL Space image gallery, clicks the full image button, and verifies the featured image is displayed

Starting URL: https://data-class-jpl-space.s3.amazonaws.com/JPL_Space/index.html

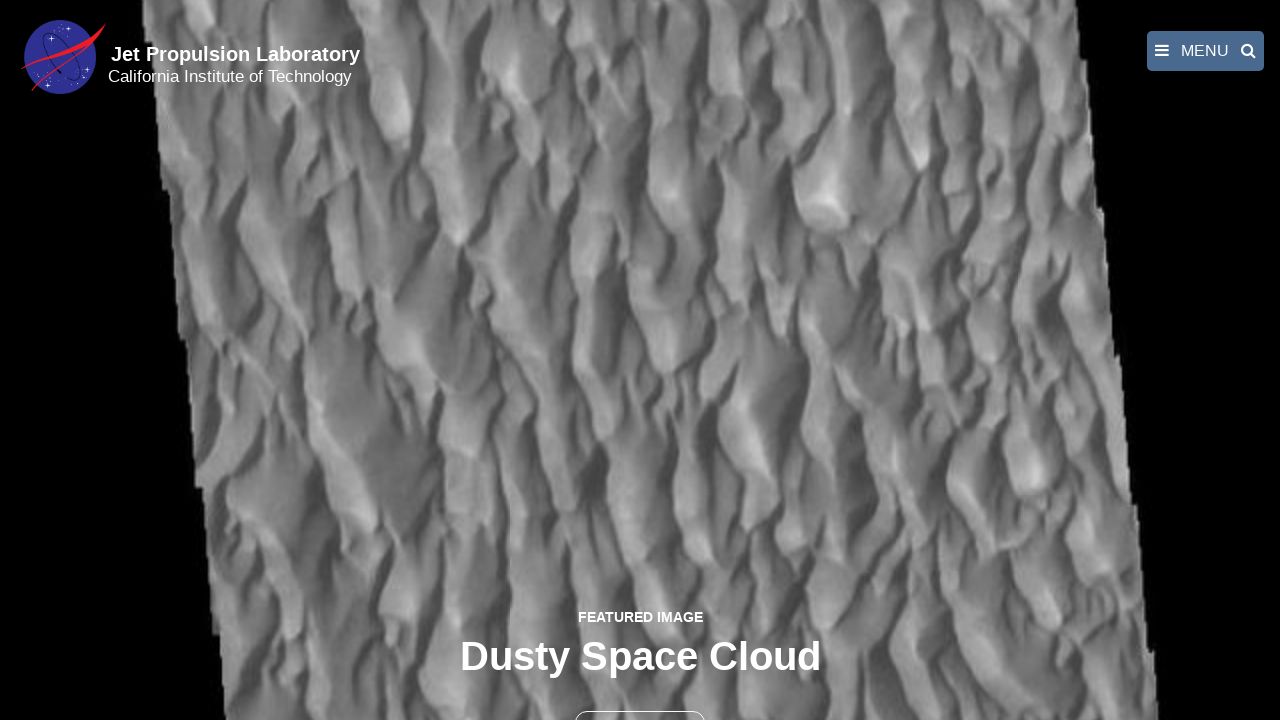

Navigated to JPL Space image gallery
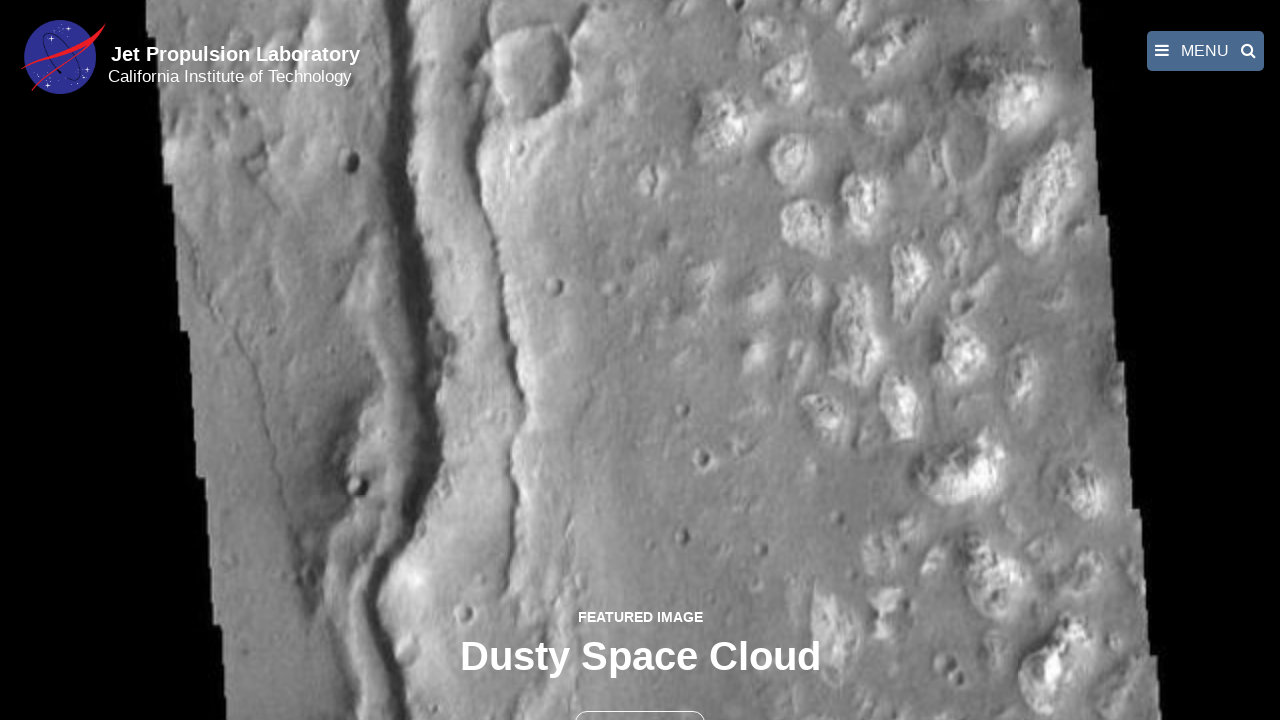

Clicked the full image button at (640, 699) on button >> nth=1
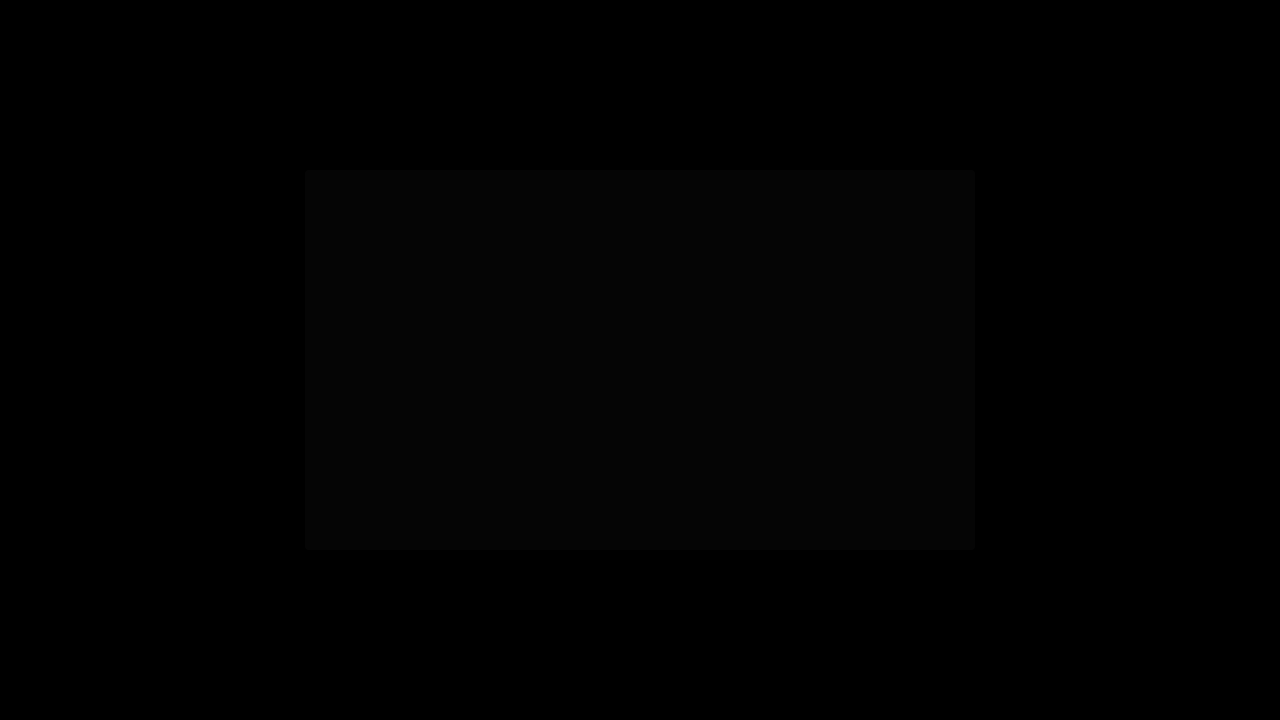

Featured image appeared in lightbox
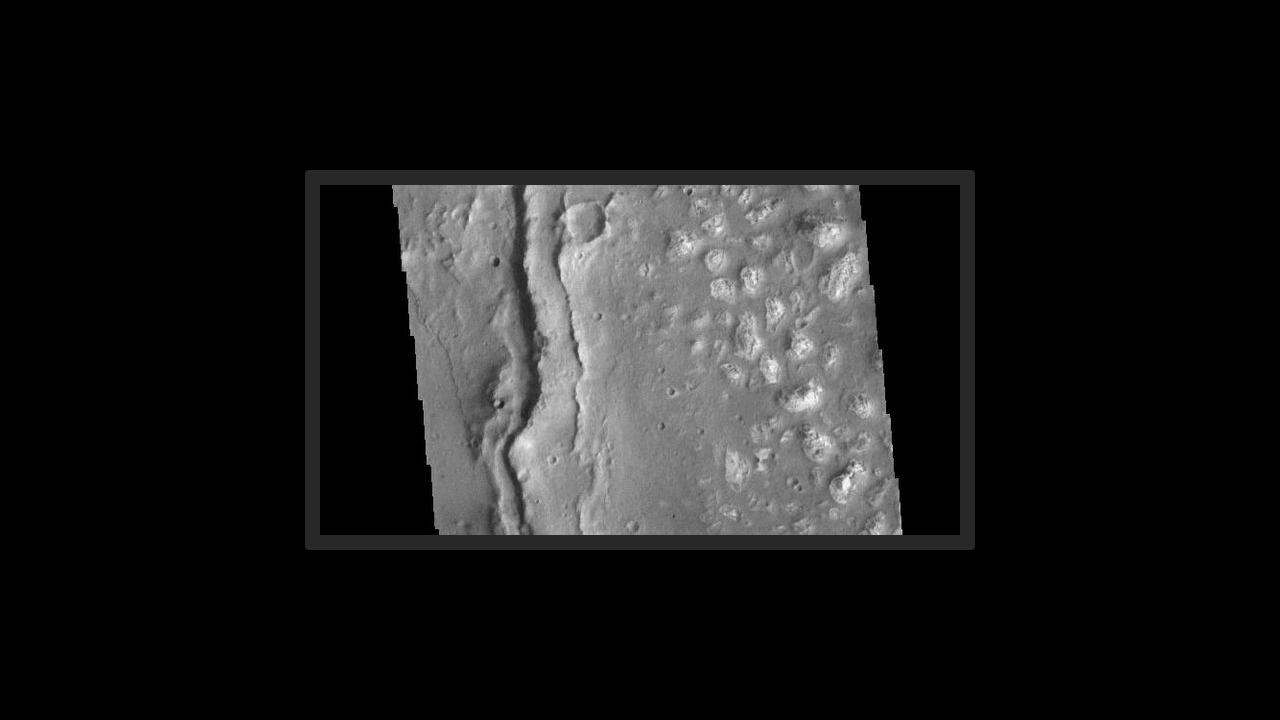

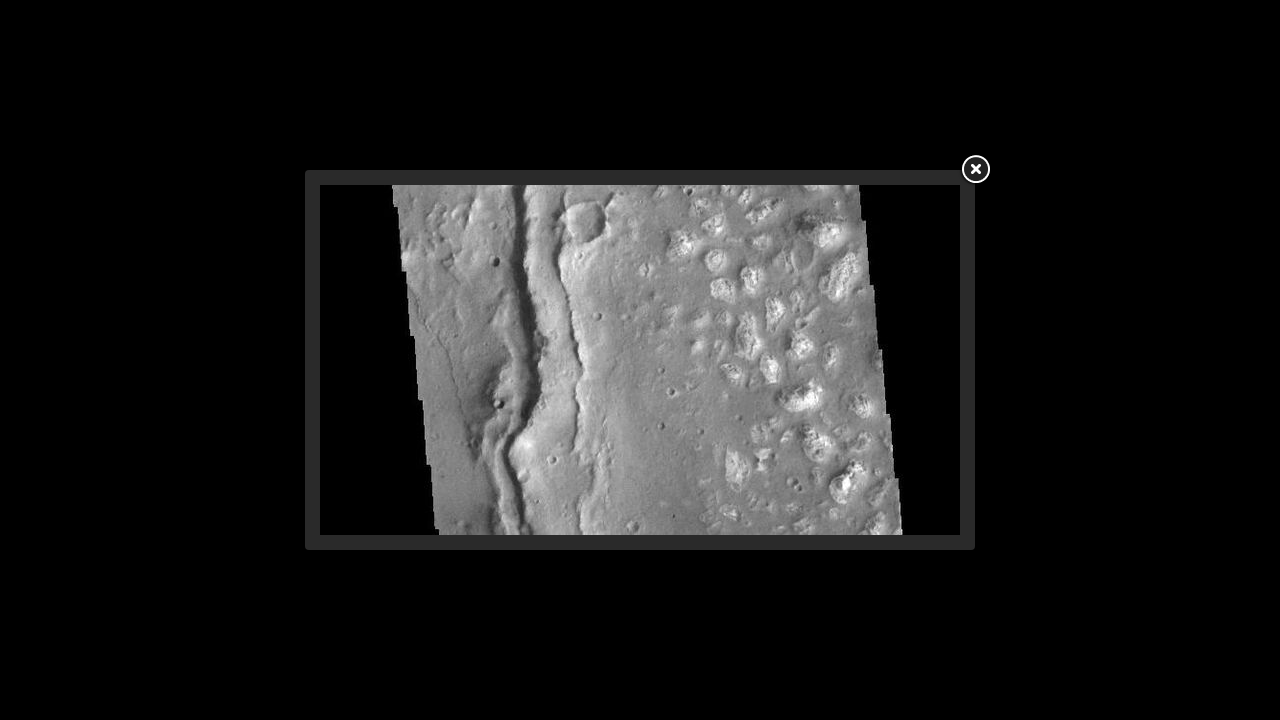